Navigates to W3Schools website and clicks on the Exercises navigation button

Starting URL: https://www.w3schools.com/

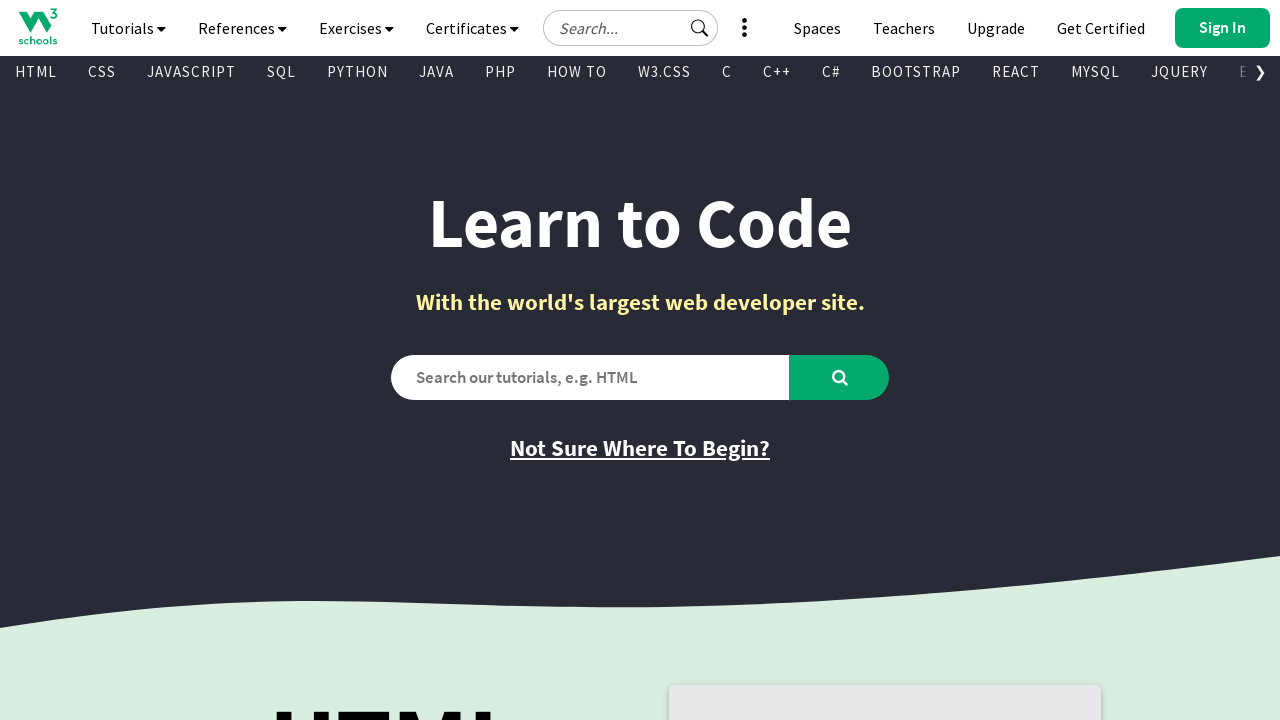

Navigated to W3Schools homepage
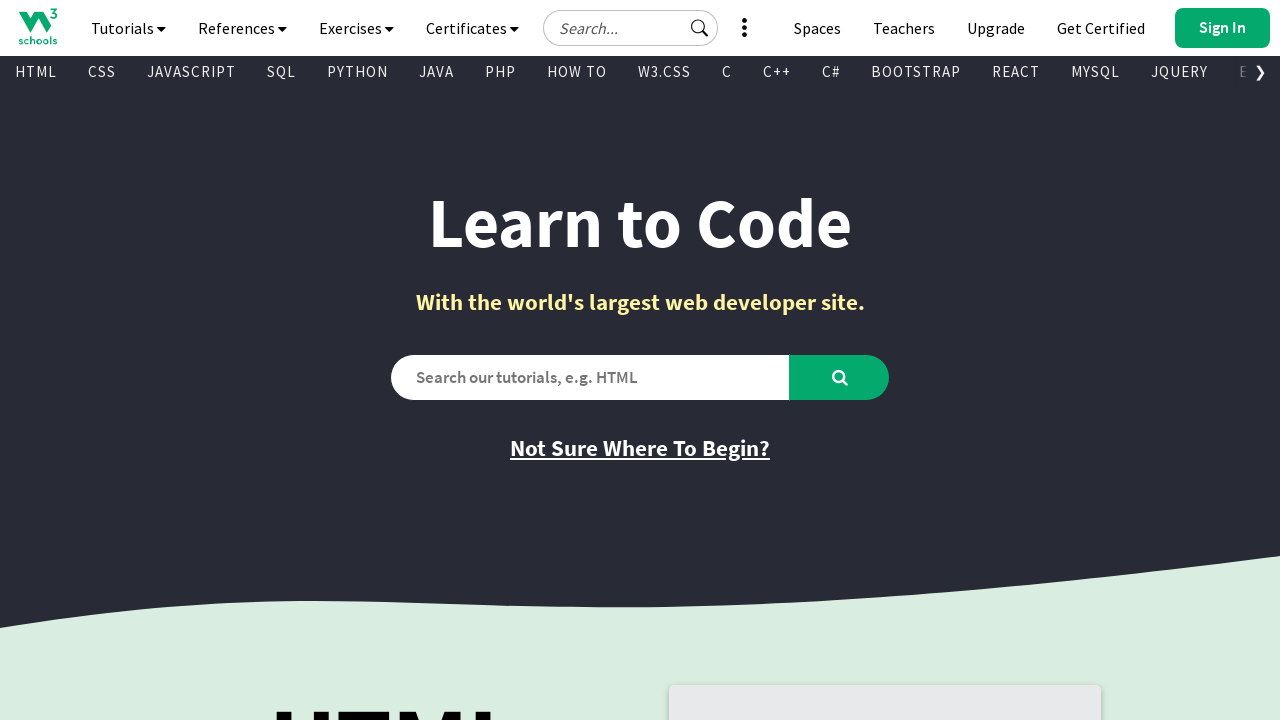

Clicked on the Exercises navigation button at (356, 28) on #navbtn_exercises
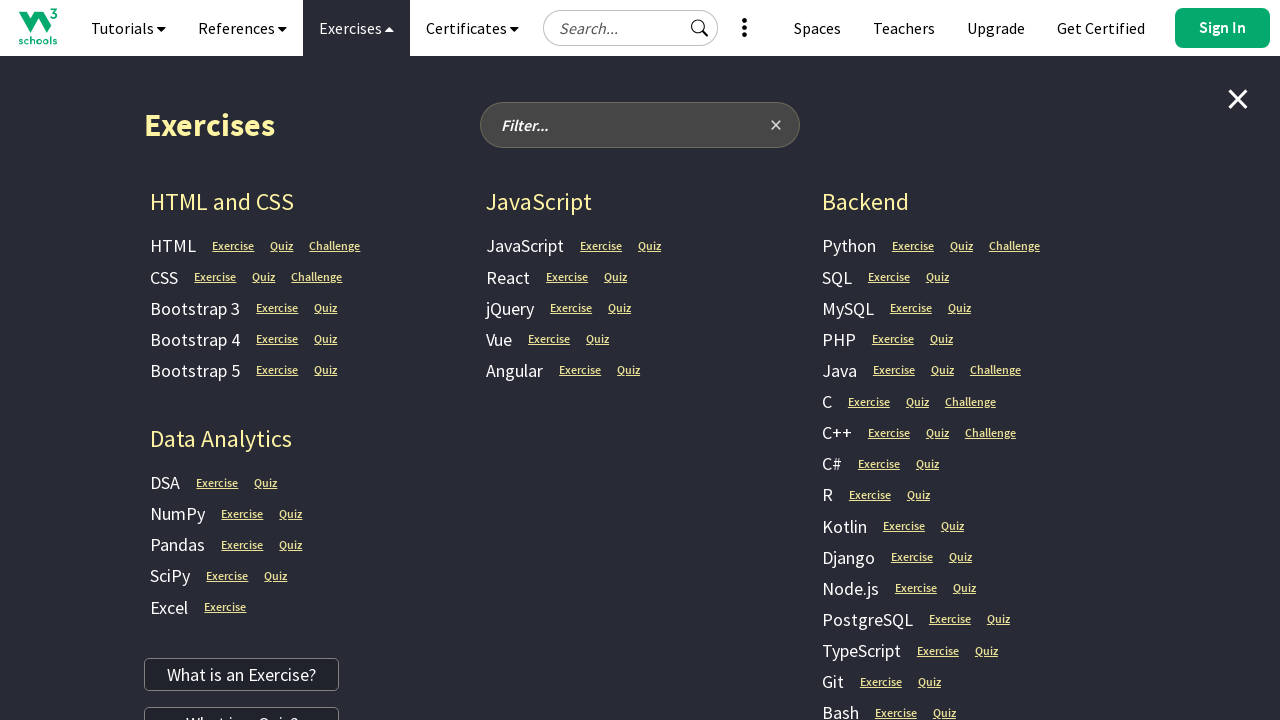

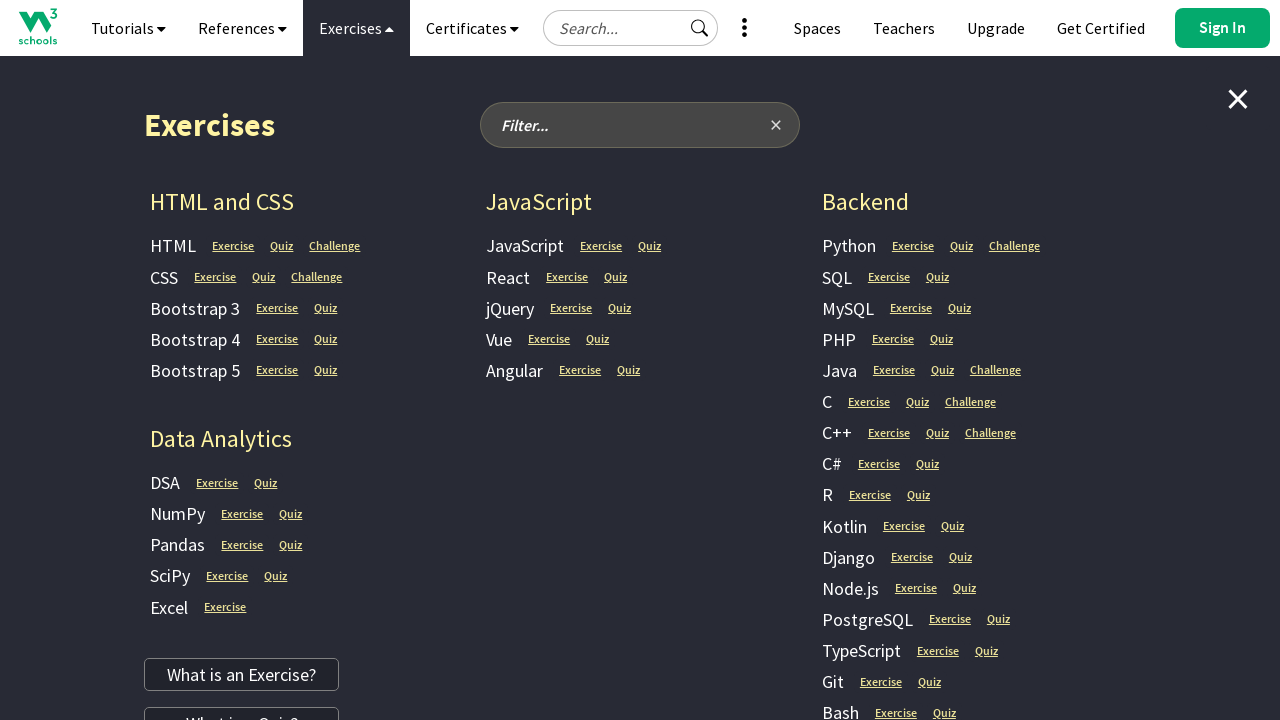